Tests clicking a button with a primary class attribute on the UI Testing Playground class attribute challenge page

Starting URL: http://uitestingplayground.com/classattr

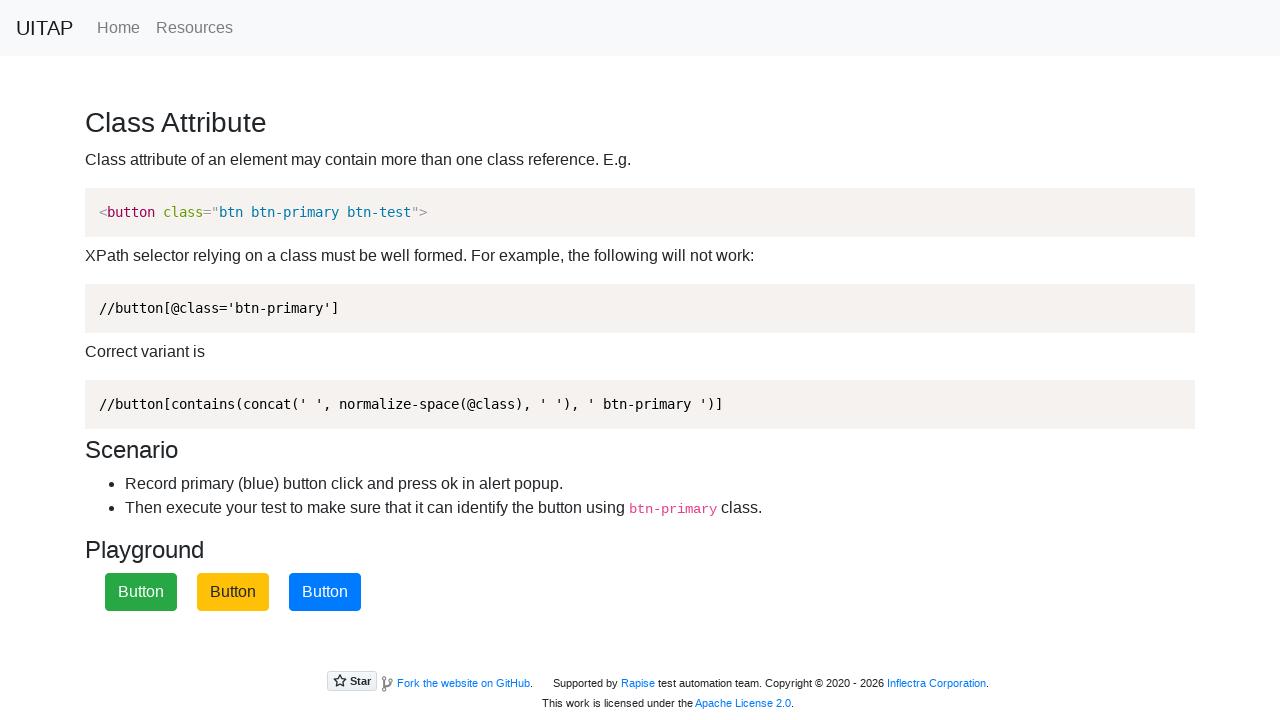

Navigated to UI Testing Playground class attribute challenge page
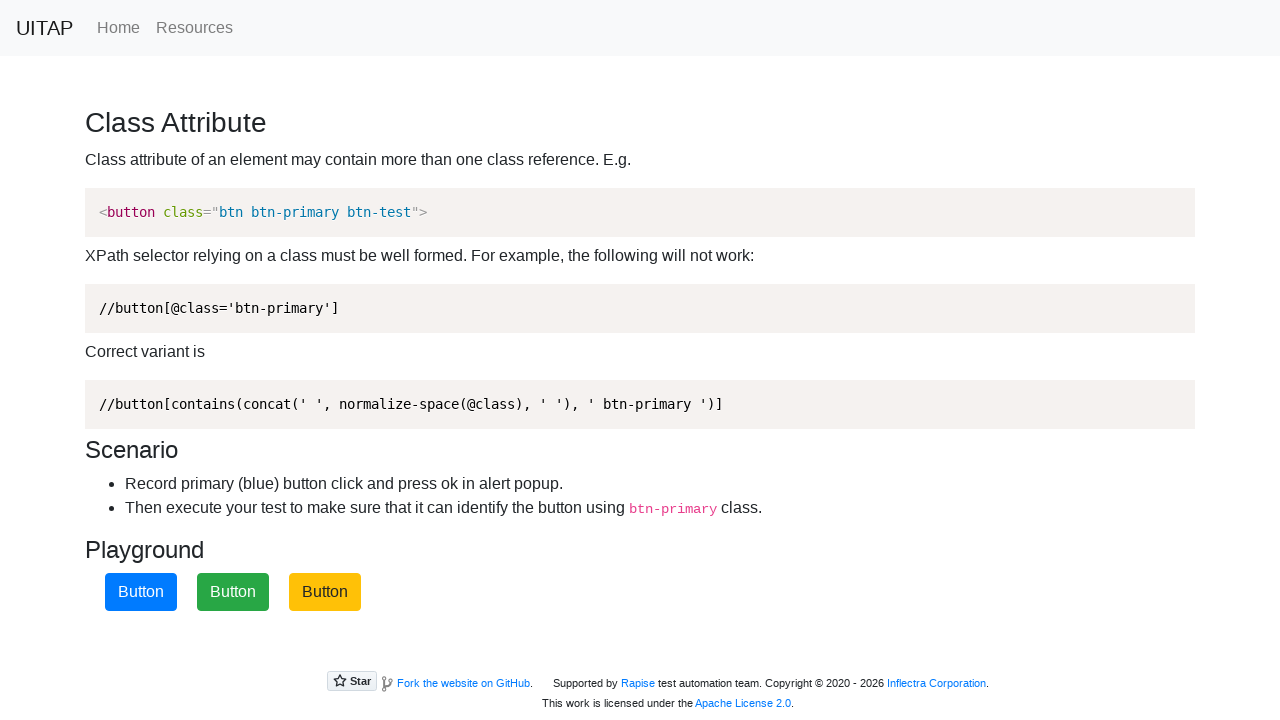

Clicked button with primary class attribute at (141, 592) on button.btn-primary
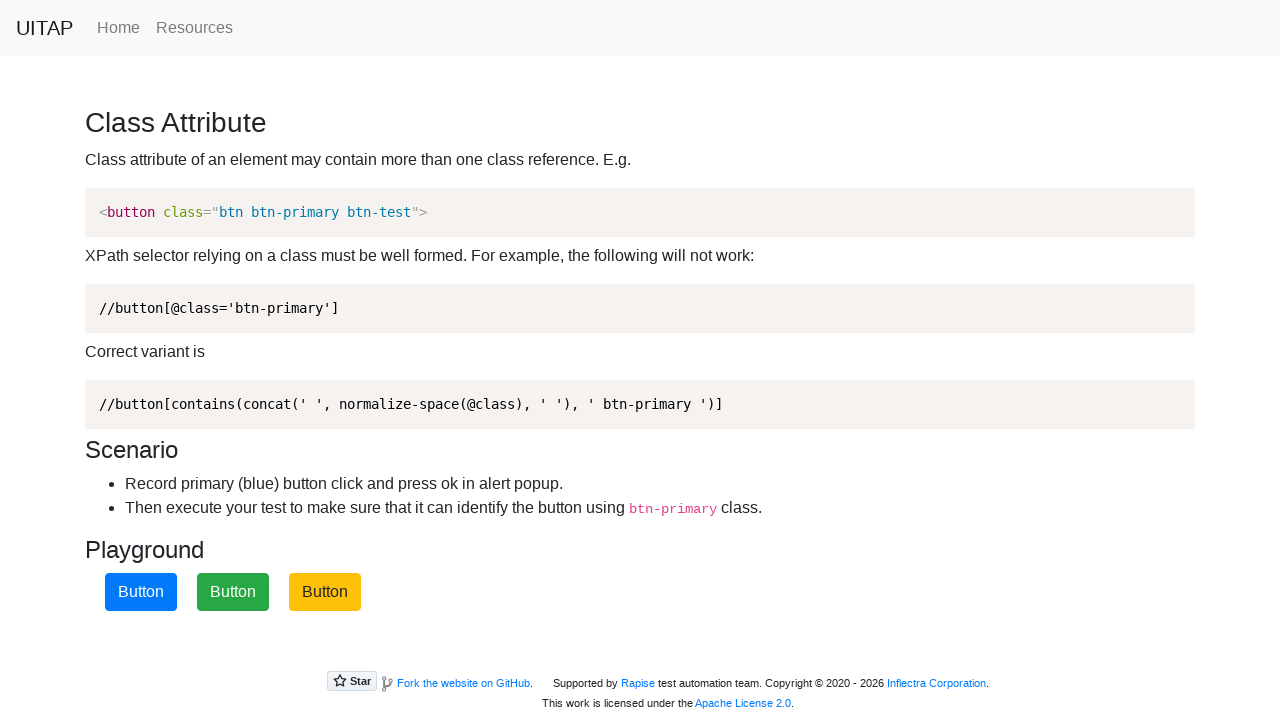

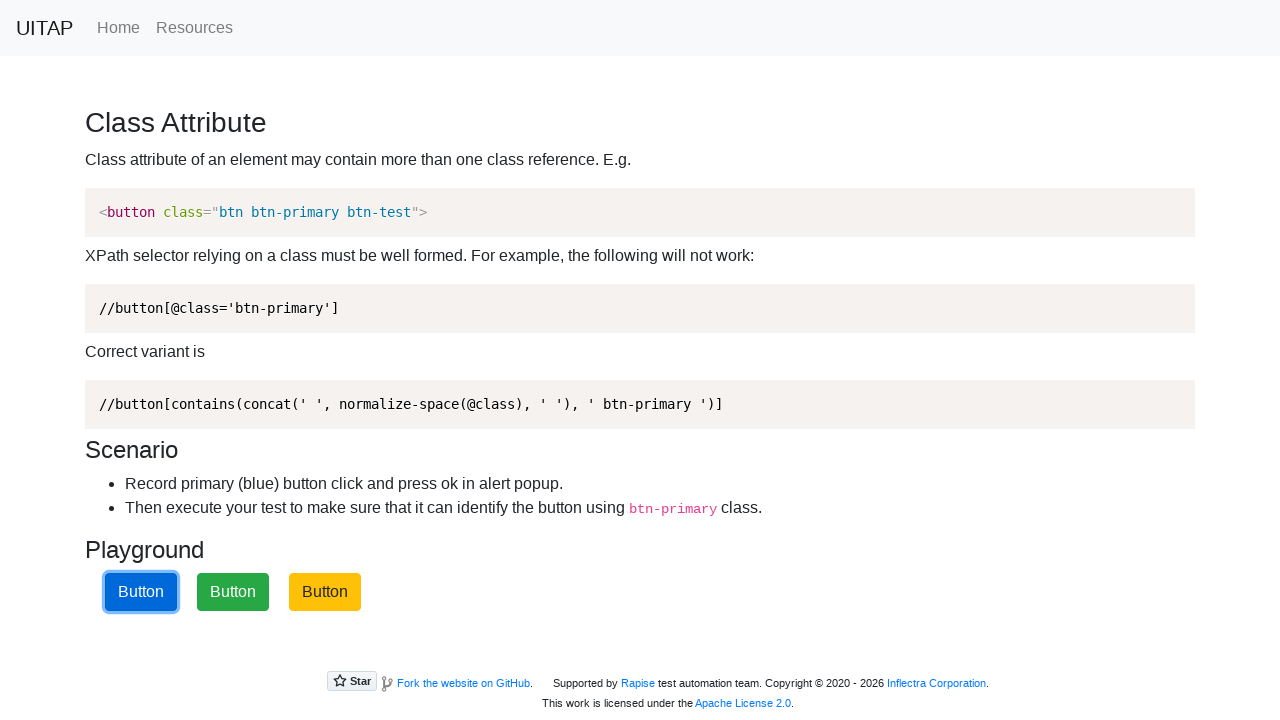